Tests the JSON download button by clicking it and verifying a download is triggered

Starting URL: https://openchecklist.github.io/

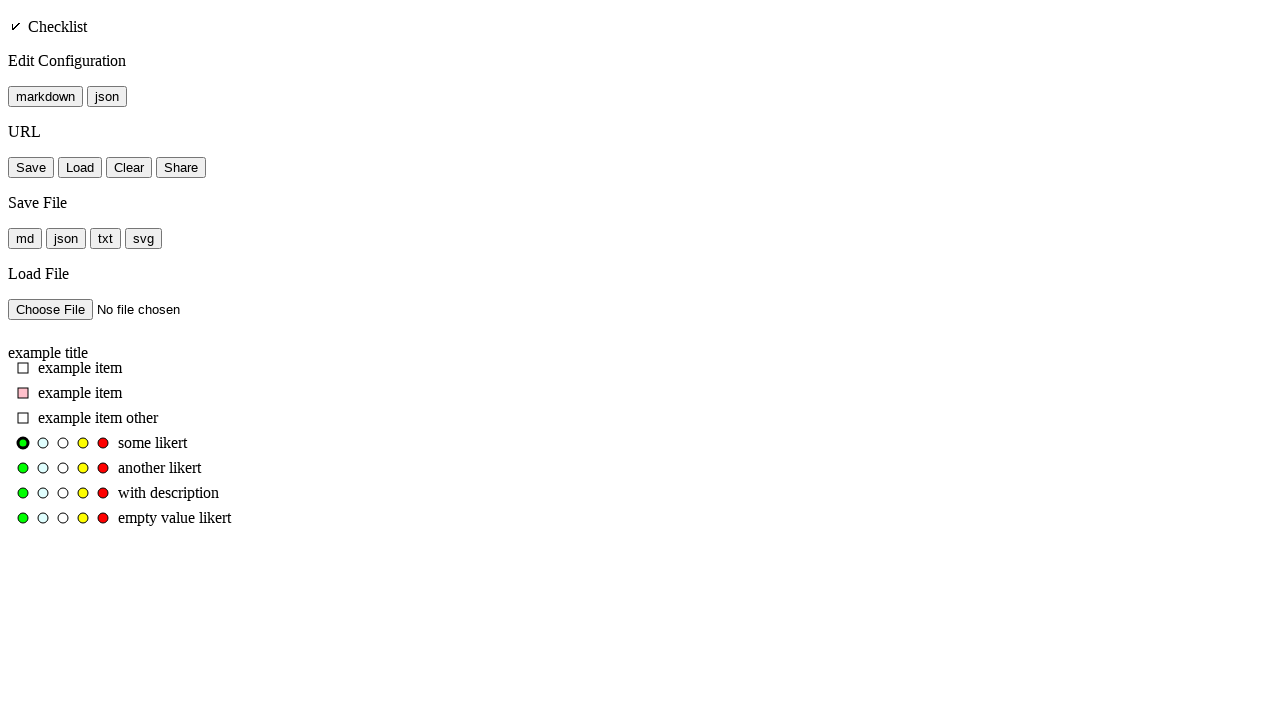

JSON download button became visible
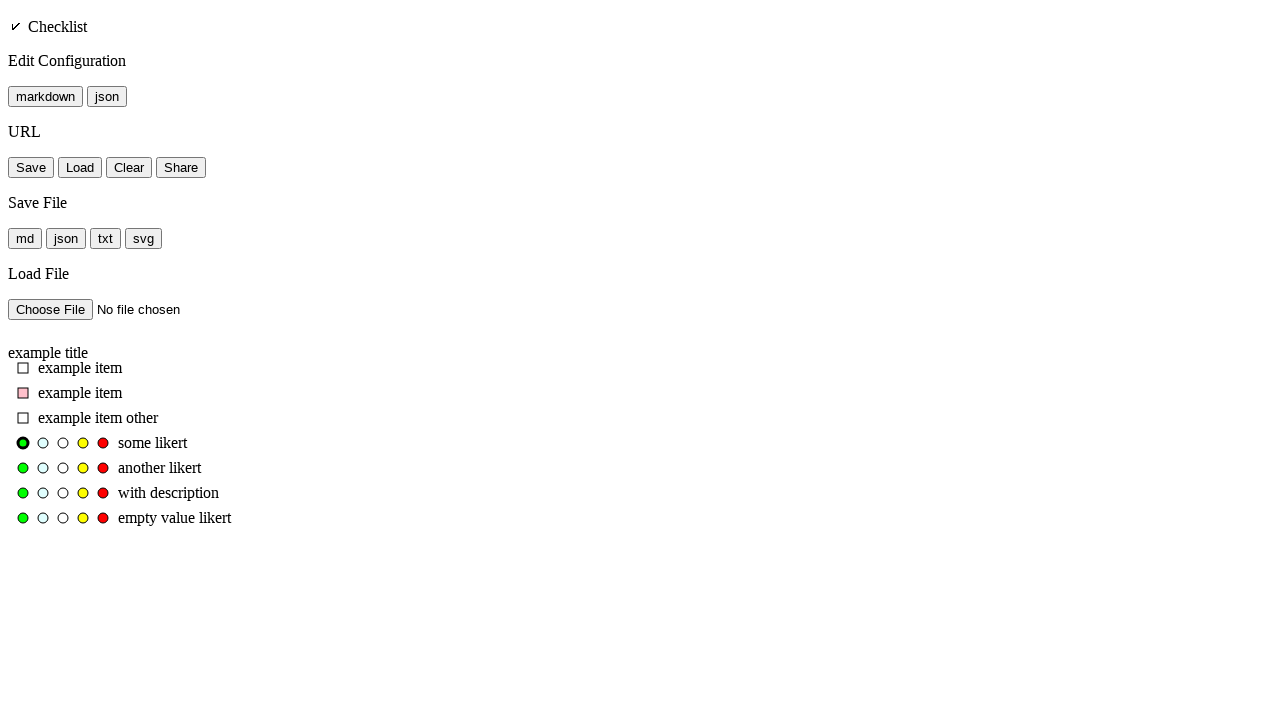

Clicked JSON download button and triggered download at (66, 238) on #button_save_file_json
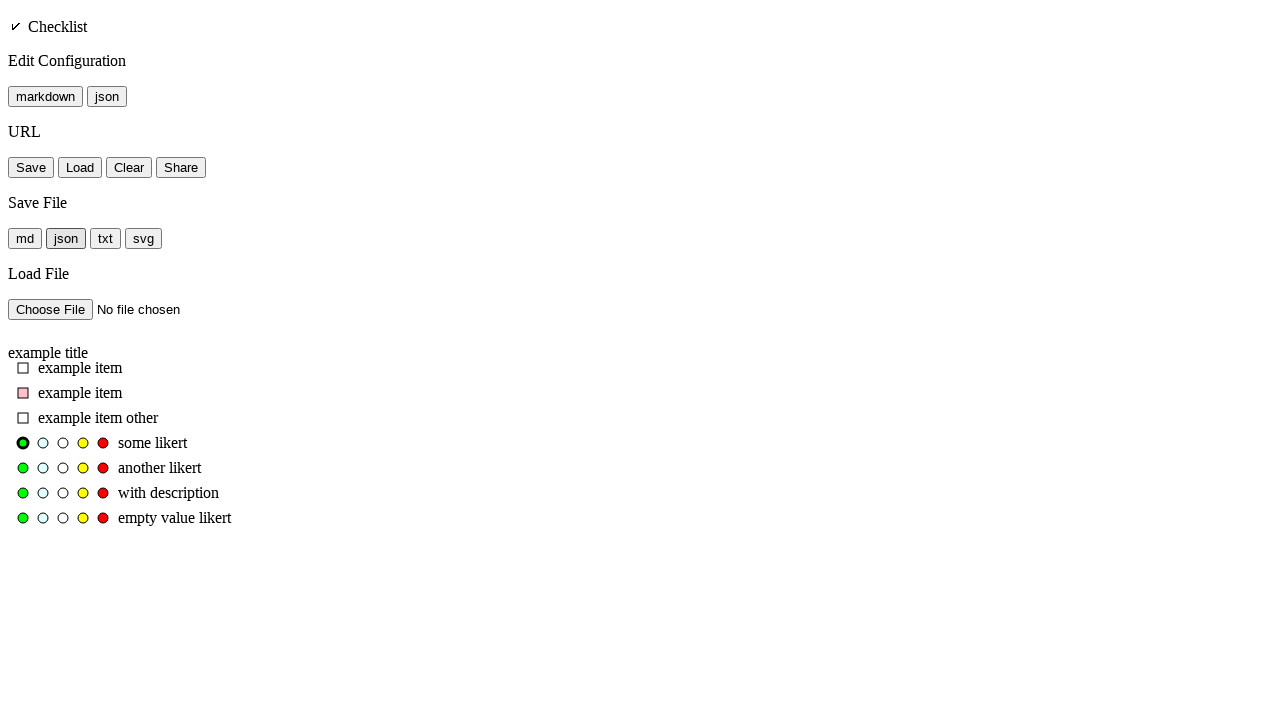

Verified download was triggered with filename: example title.json
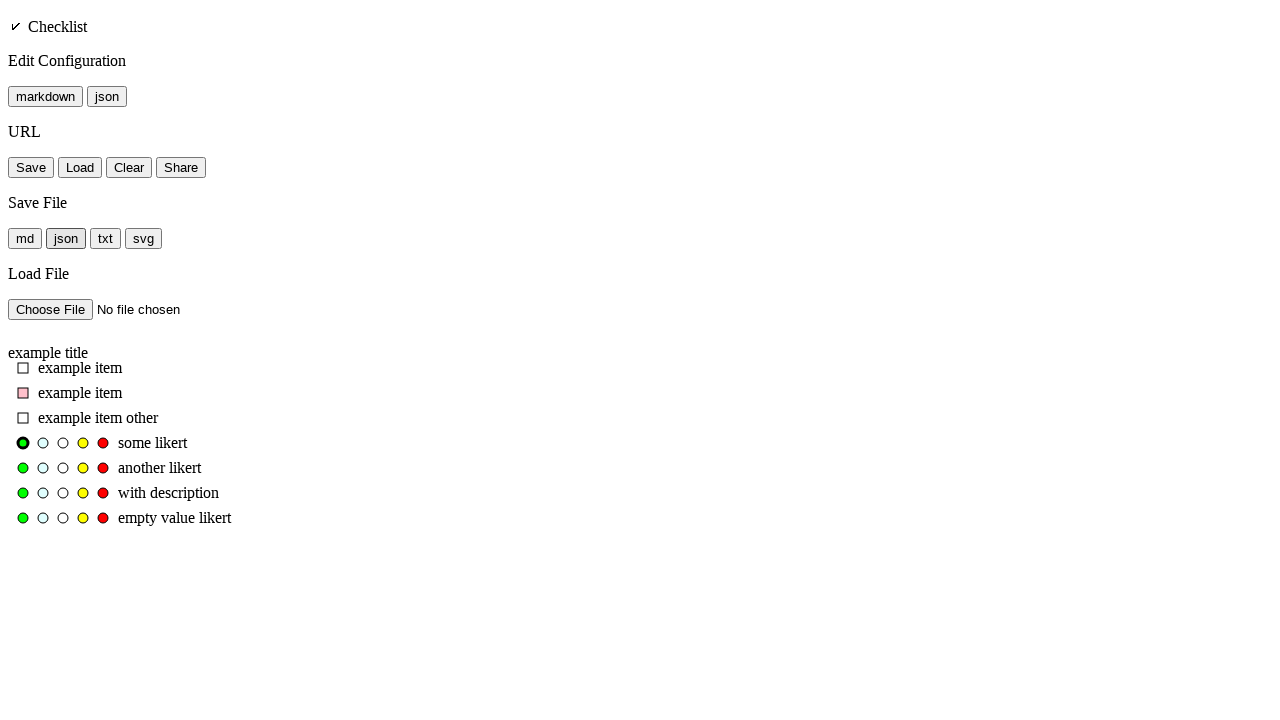

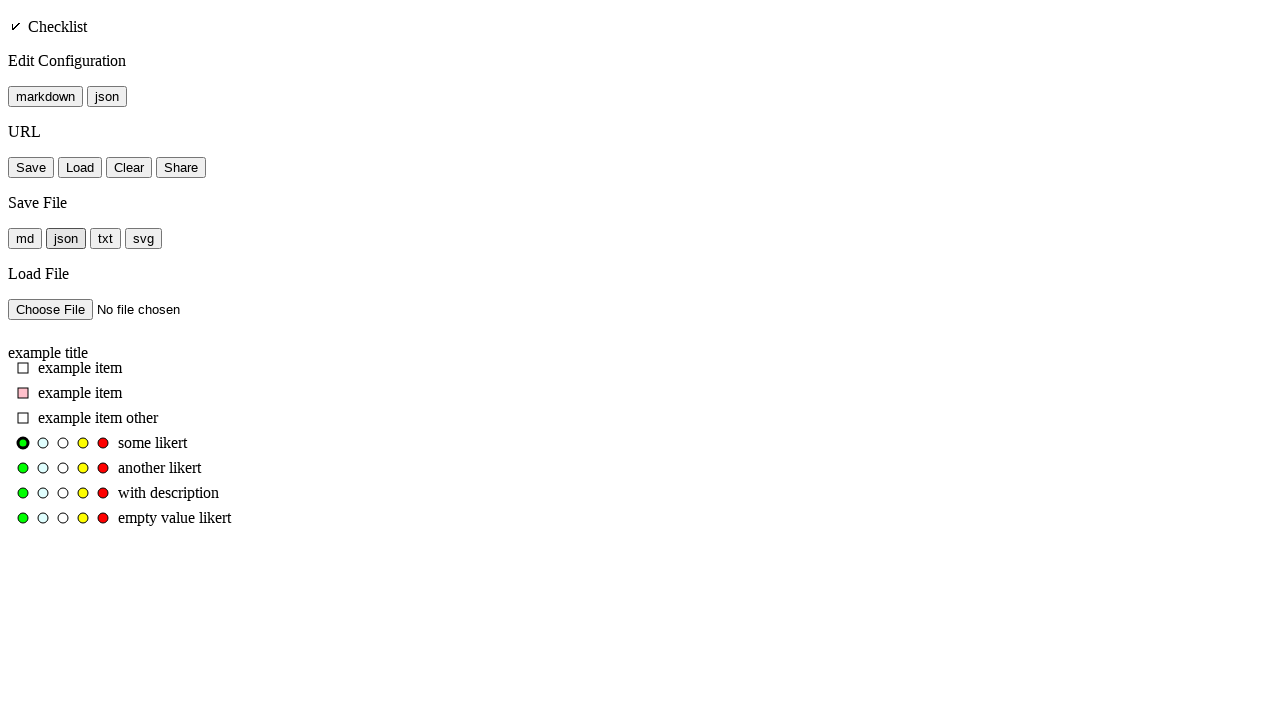